Tests the signup page by clicking on the number of employees dropdown element to verify it's interactive

Starting URL: https://payroll.razorpay.com/signup

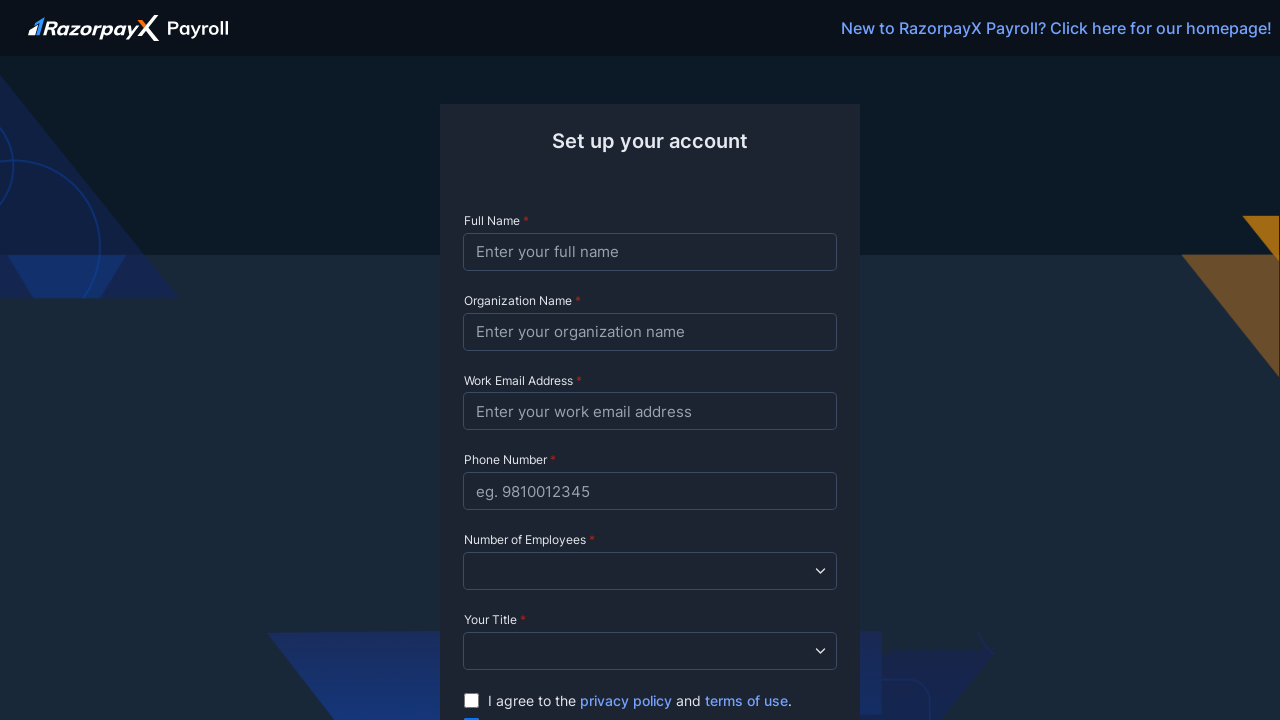

Clicked on the number of employees dropdown element to verify interactivity at (650, 571) on [name='num-employees']
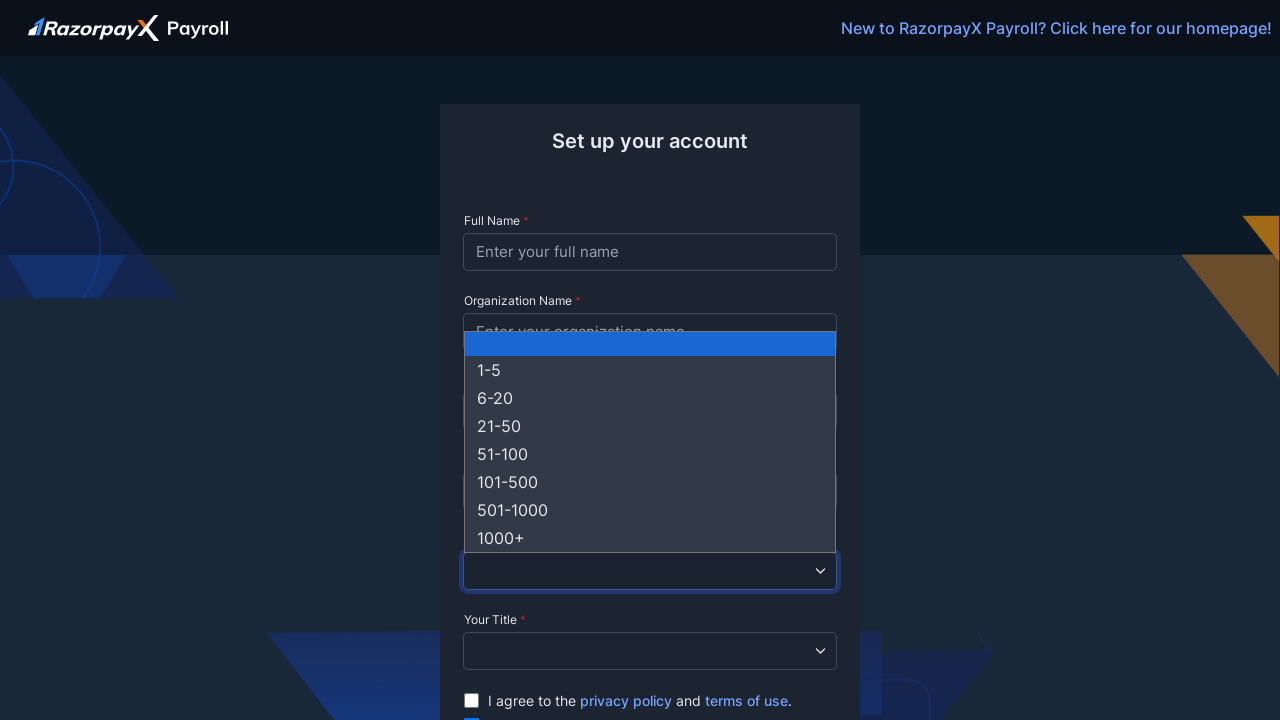

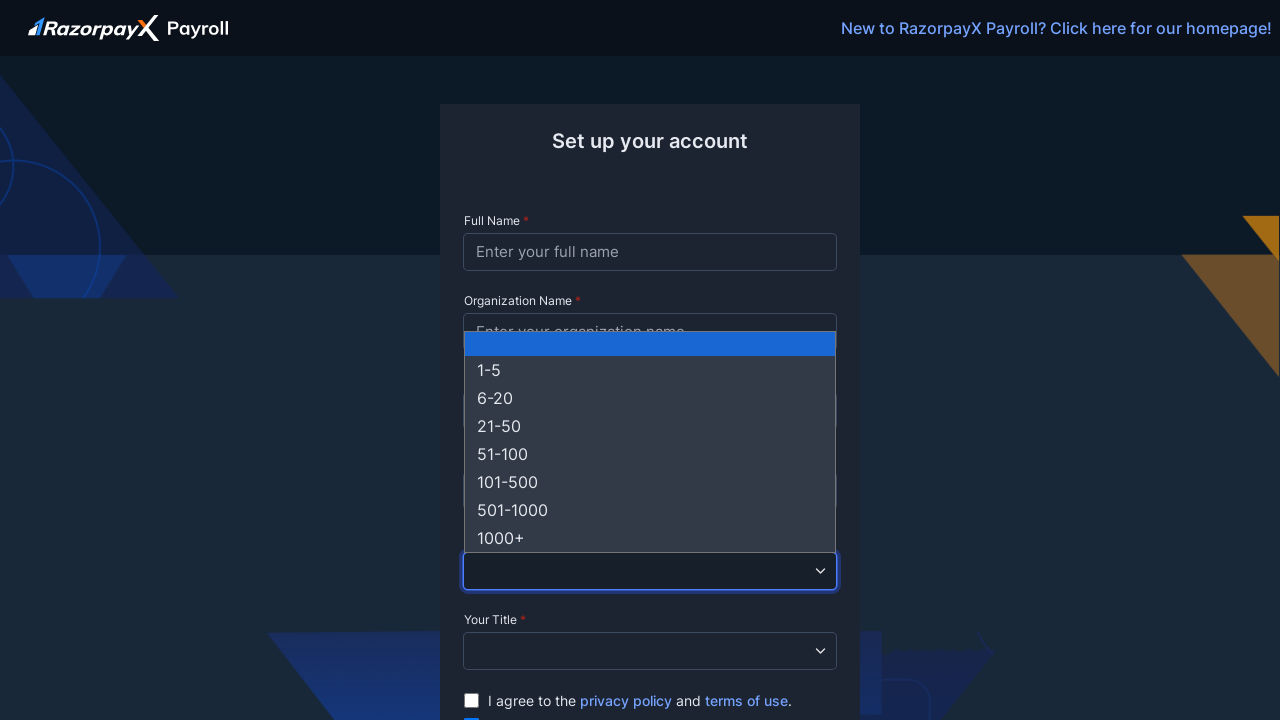